Tests browser configuration options including headless mode and window sizing by navigating to a test page

Starting URL: https://testpages.herokuapp.com/styled/index.html

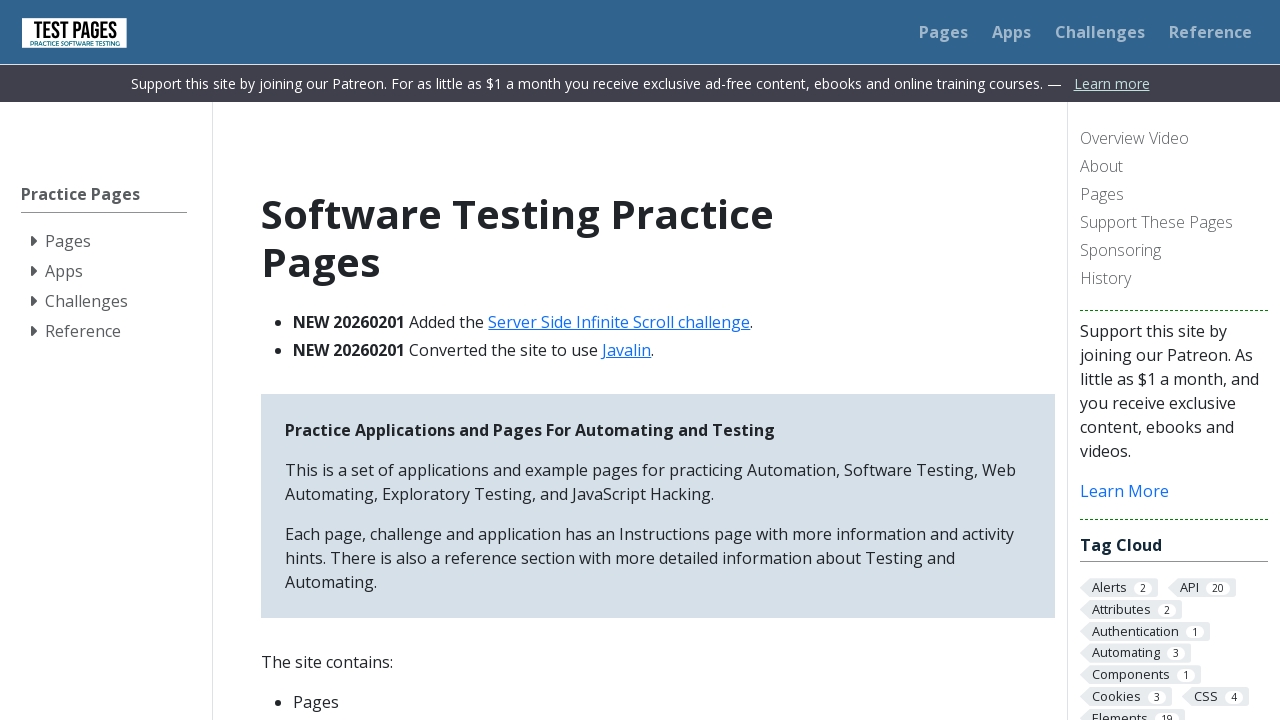

Screenshot taken of test page in configured browser mode
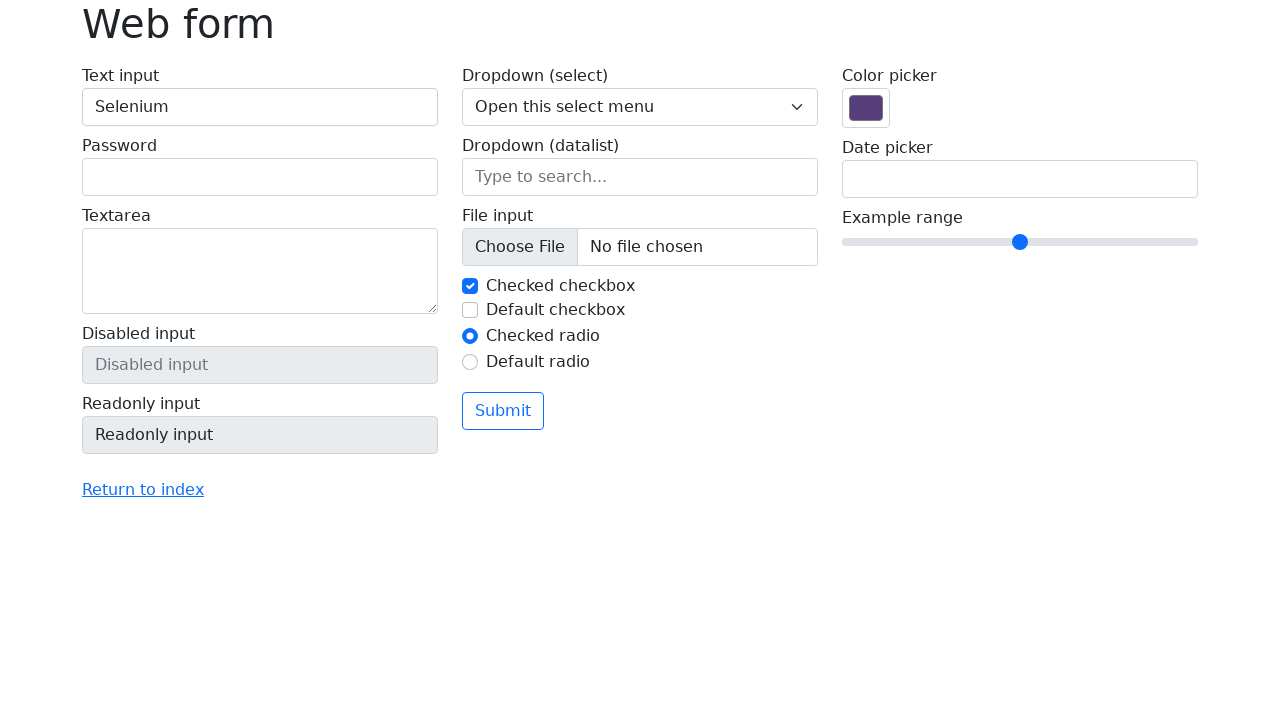

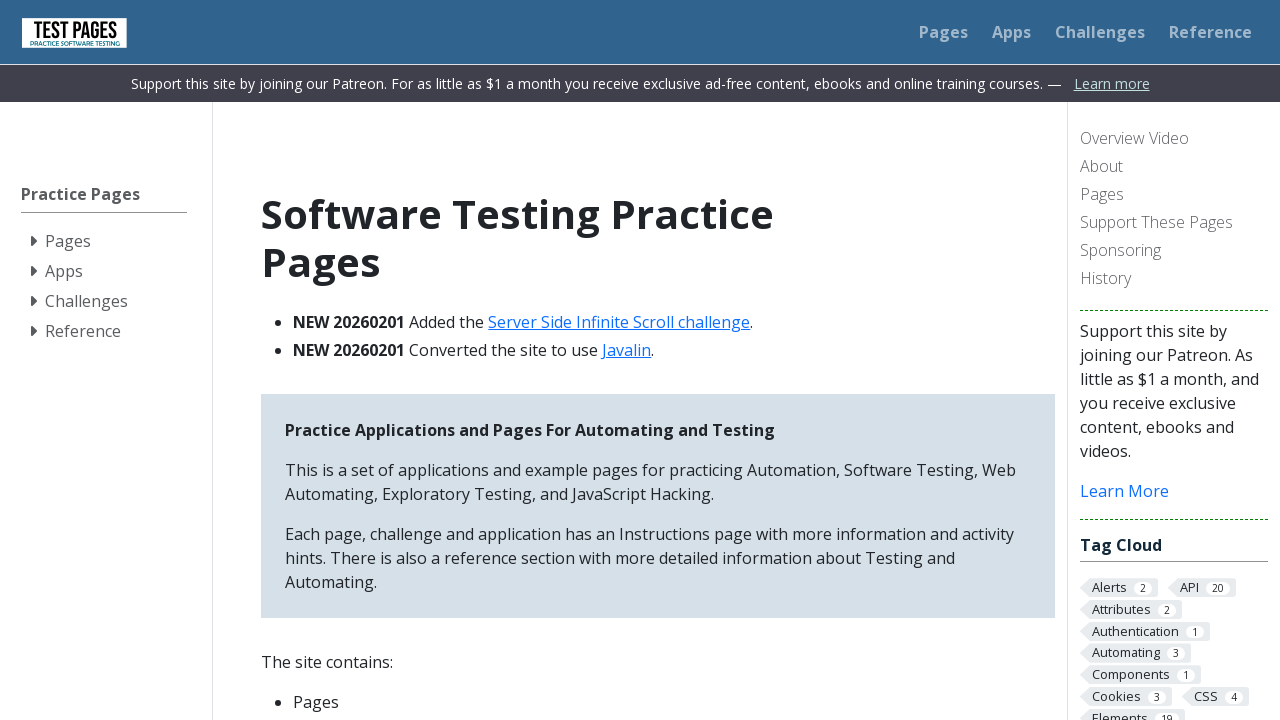